Tests filtering to display only completed items

Starting URL: https://demo.playwright.dev/todomvc

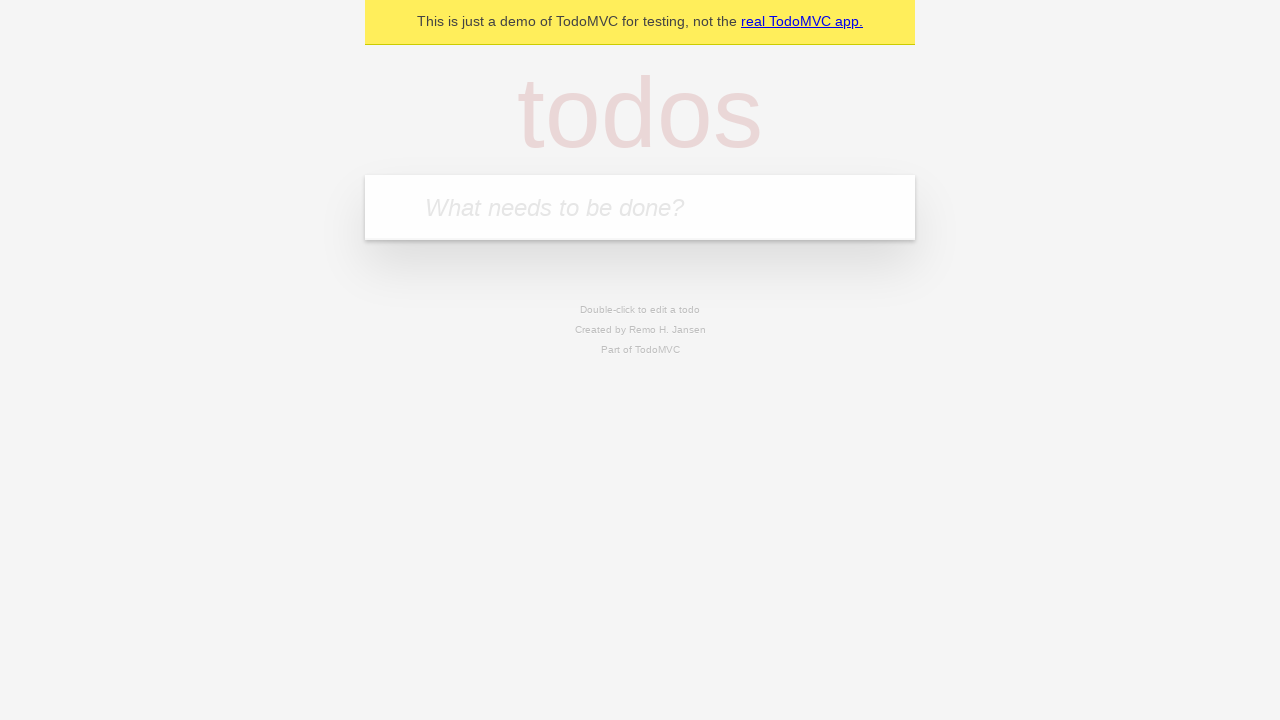

Filled todo input with 'buy some cheese' on internal:attr=[placeholder="What needs to be done?"i]
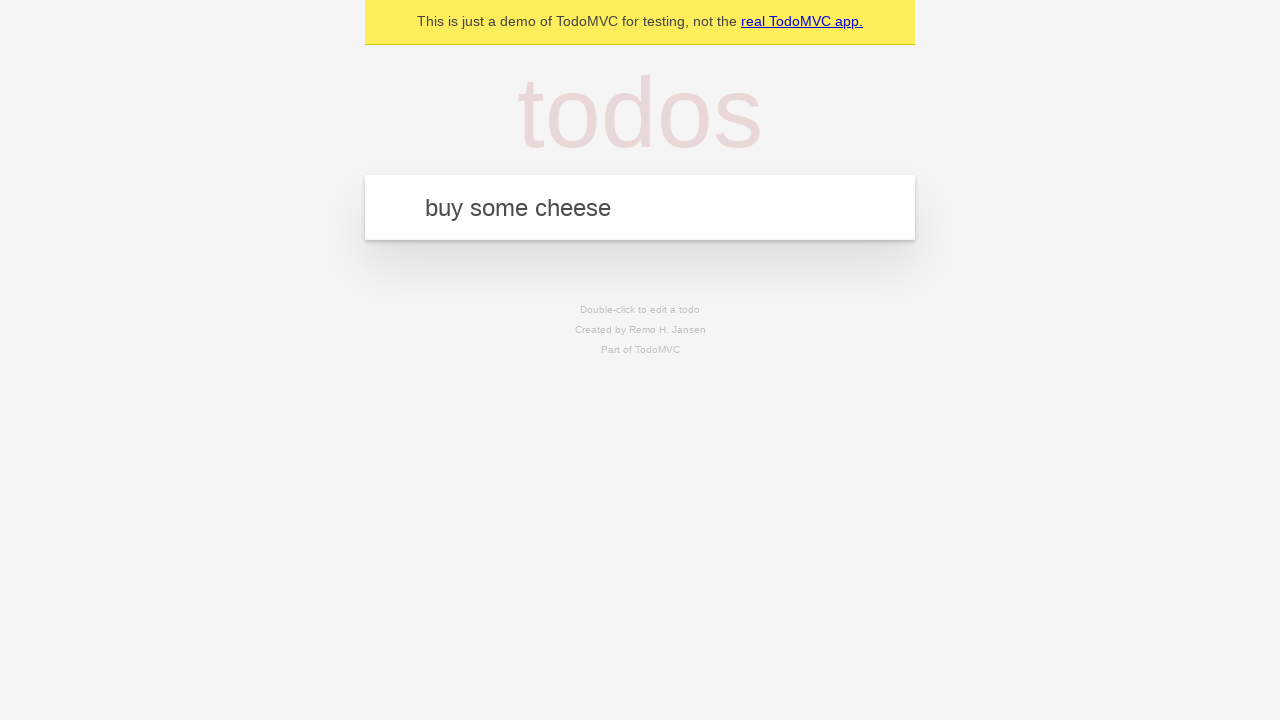

Pressed Enter to add 'buy some cheese' to todo list on internal:attr=[placeholder="What needs to be done?"i]
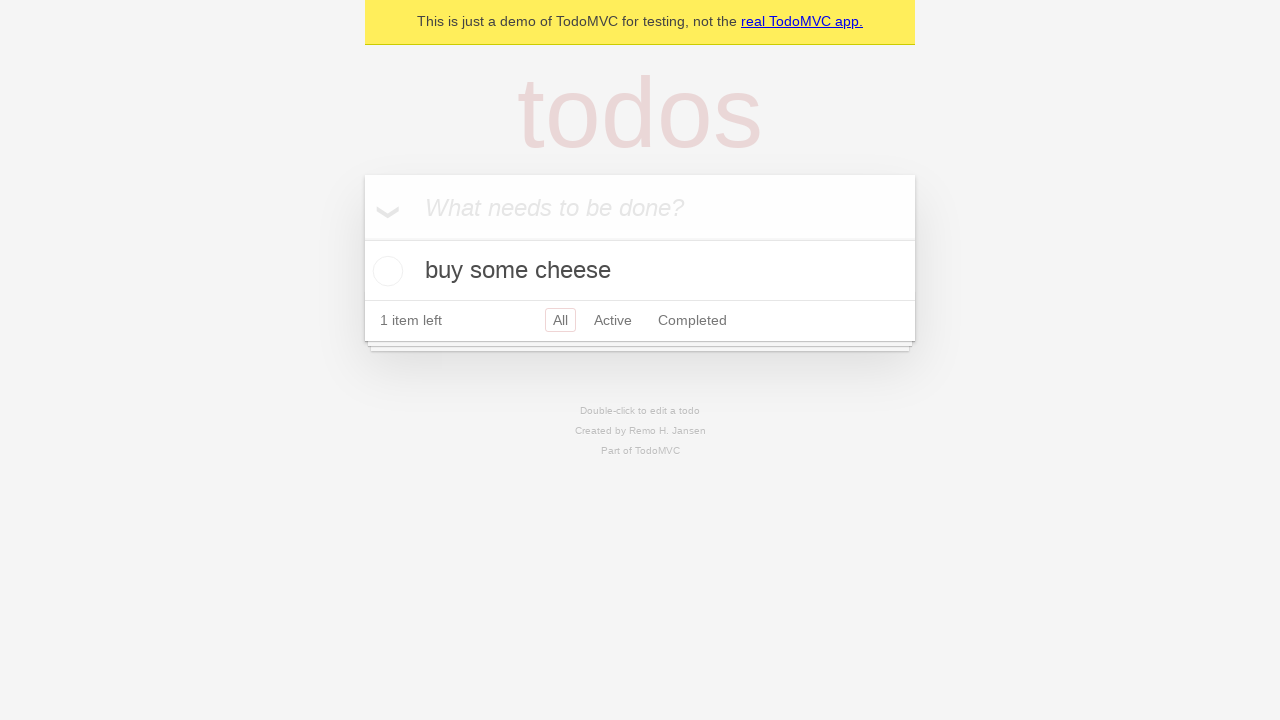

Filled todo input with 'feed the cat' on internal:attr=[placeholder="What needs to be done?"i]
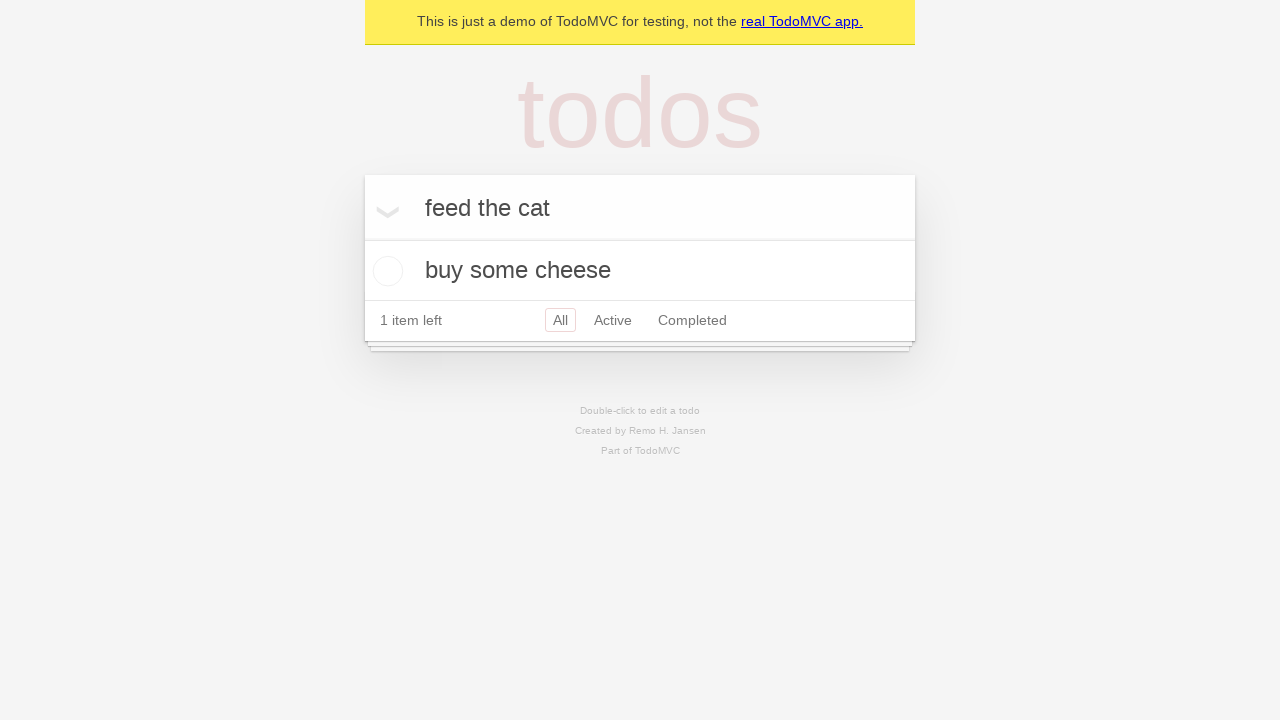

Pressed Enter to add 'feed the cat' to todo list on internal:attr=[placeholder="What needs to be done?"i]
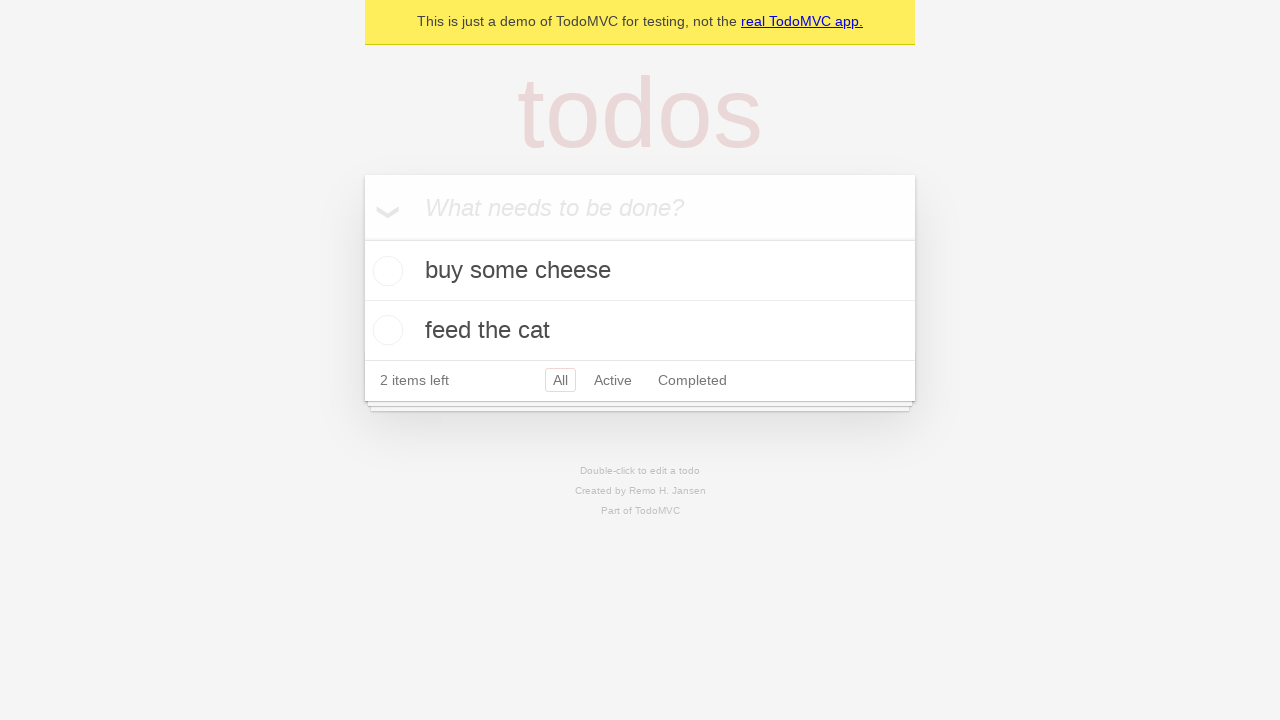

Filled todo input with 'book a doctors appointment' on internal:attr=[placeholder="What needs to be done?"i]
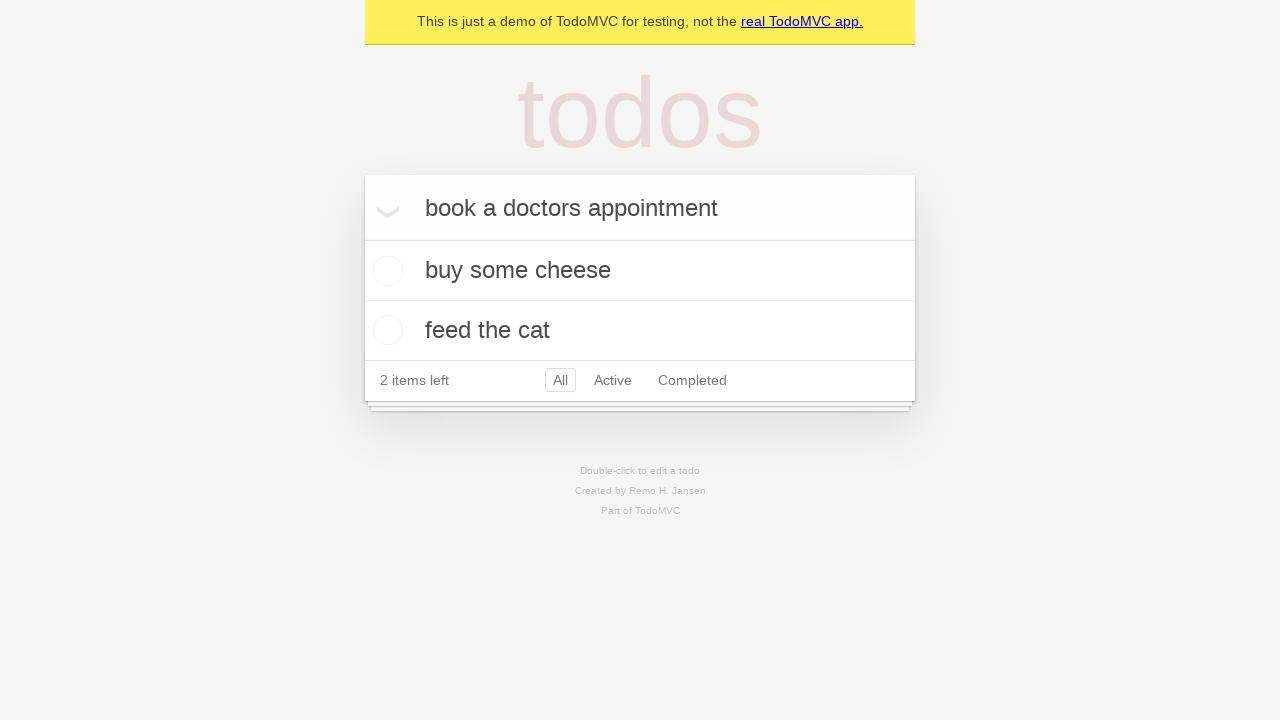

Pressed Enter to add 'book a doctors appointment' to todo list on internal:attr=[placeholder="What needs to be done?"i]
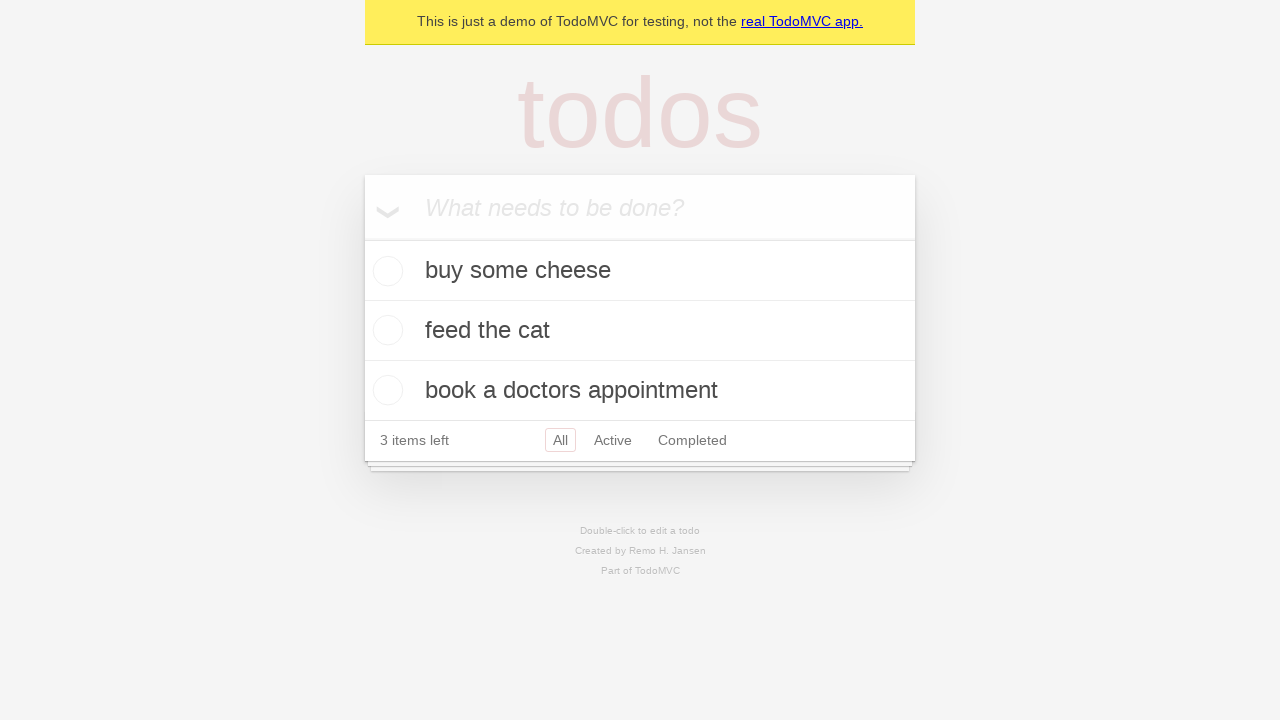

Checked the second todo item as completed at (385, 330) on .todo-list li .toggle >> nth=1
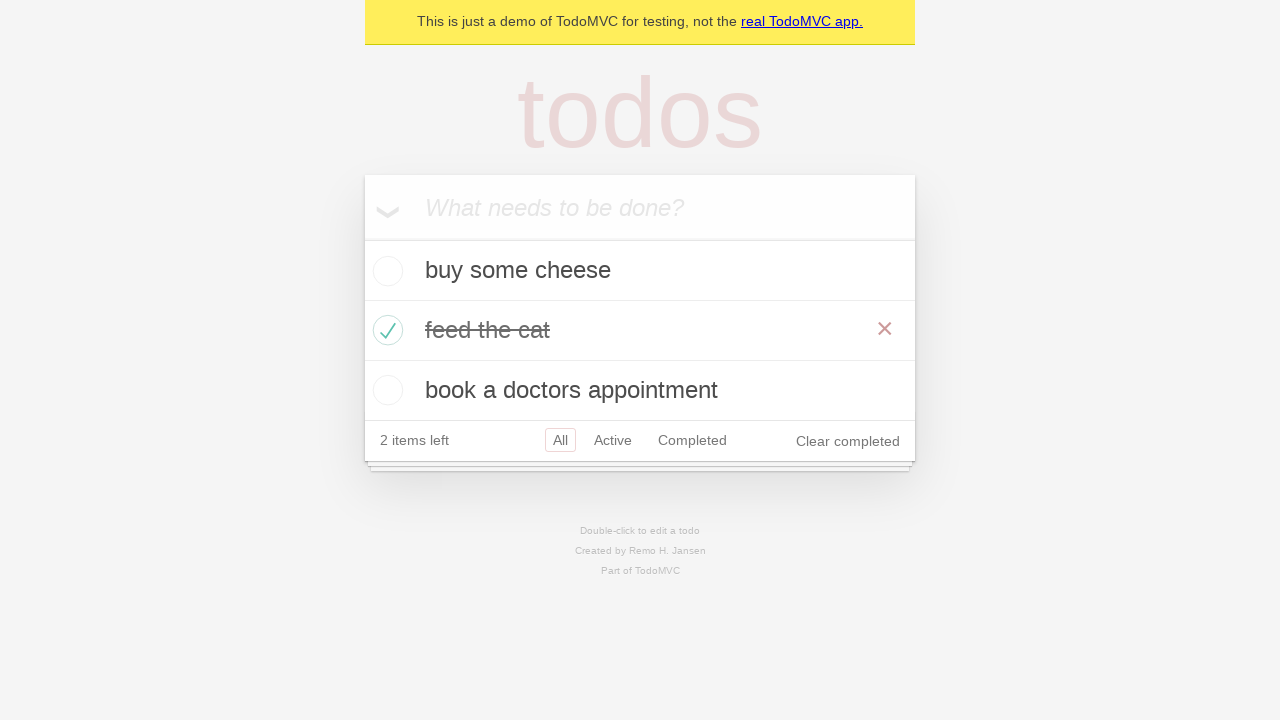

Clicked the Completed filter link at (692, 440) on internal:role=link[name="Completed"i]
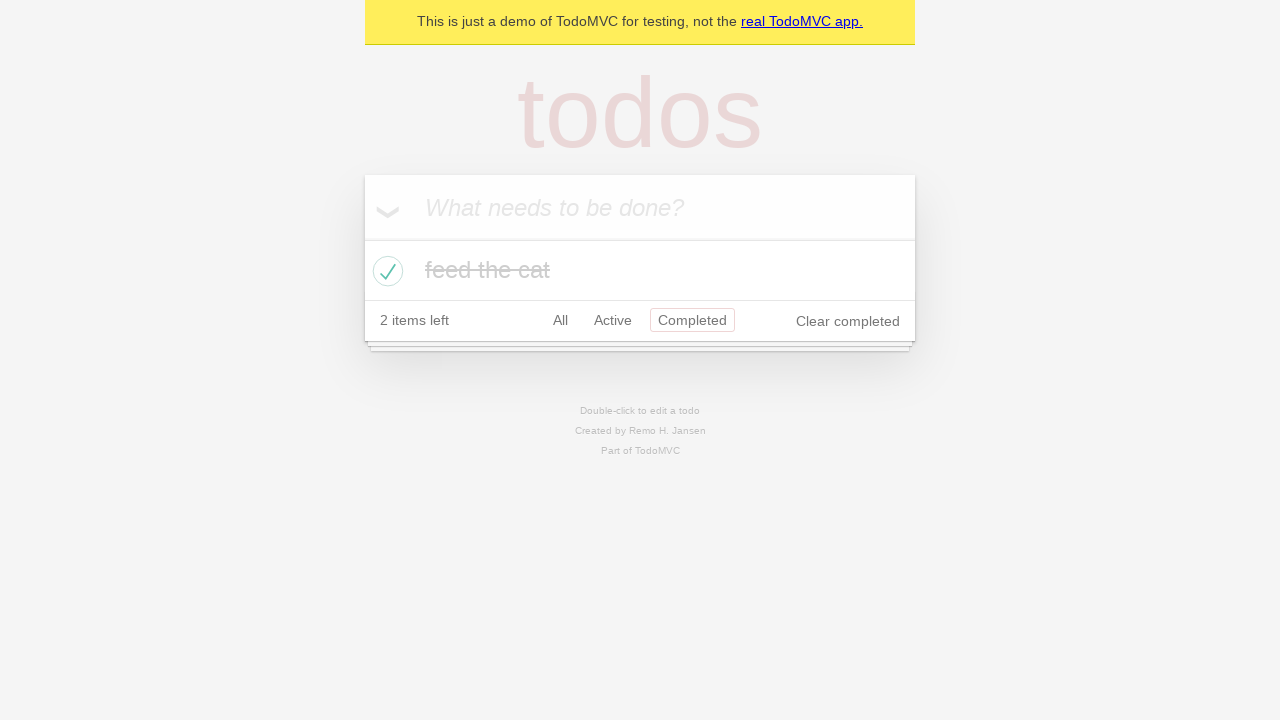

Filtered view loaded showing only completed items
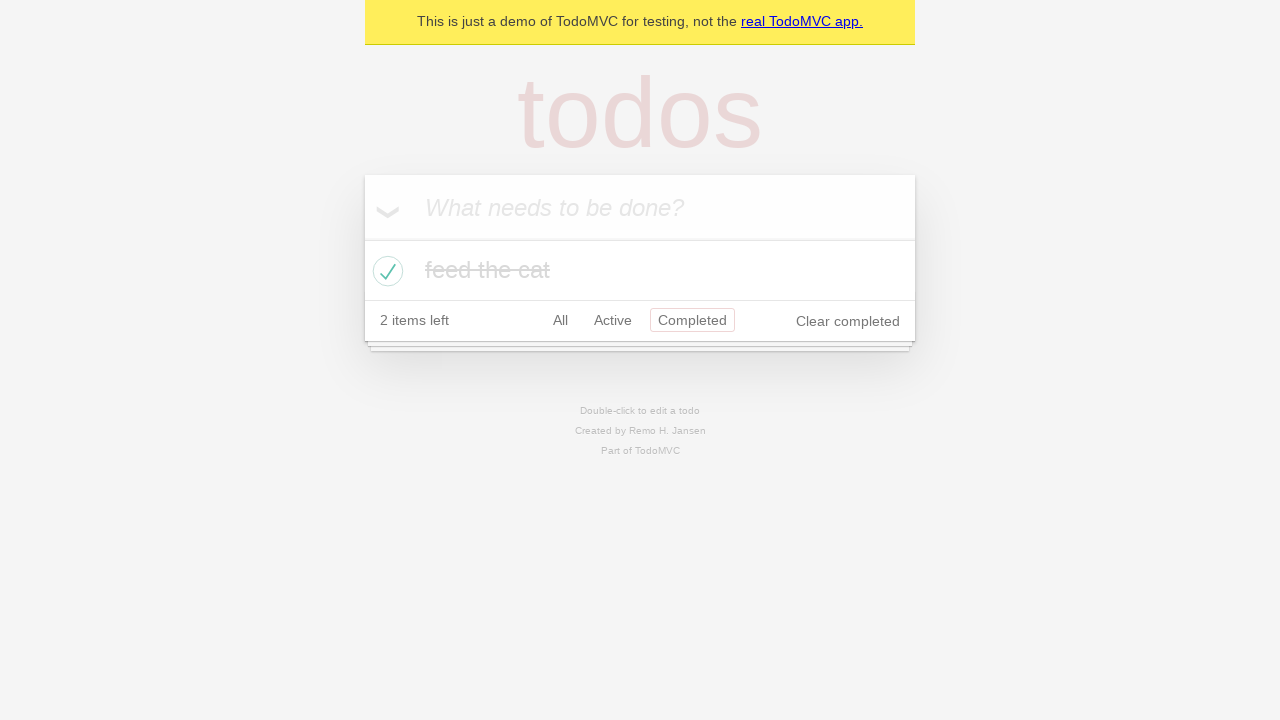

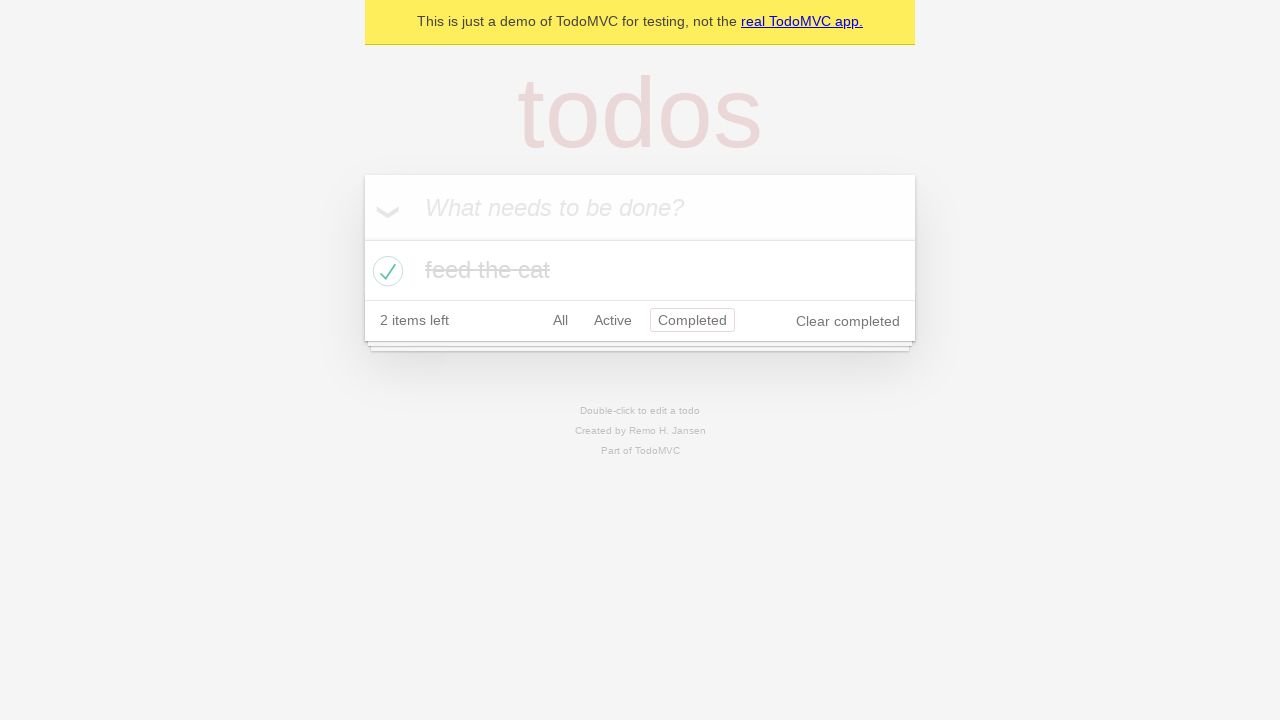